Tests alert handling functionality by clicking a button that triggers a confirm dialog and accepting it

Starting URL: https://leafground.com/alert.xhtml

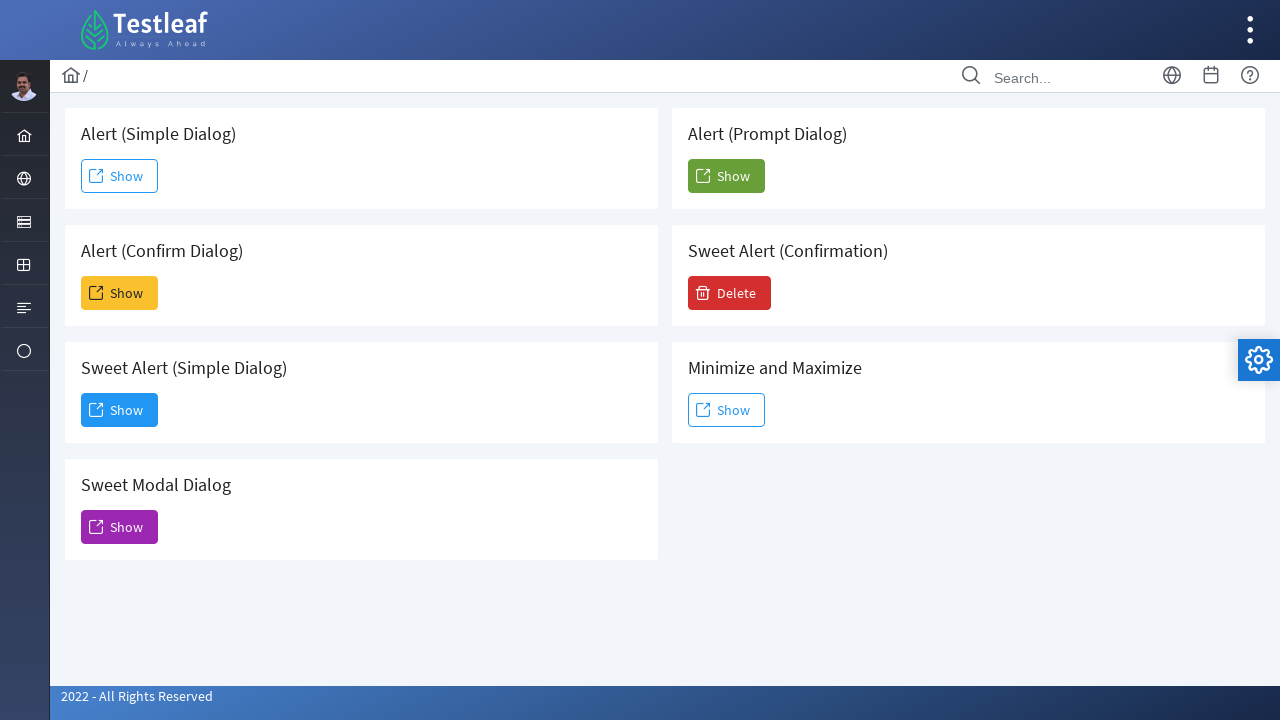

Clicked button to trigger confirm dialog alert at (120, 293) on xpath=//h5[text()=' Alert (Confirm Dialog)']/following-sibling::button/span[@cla
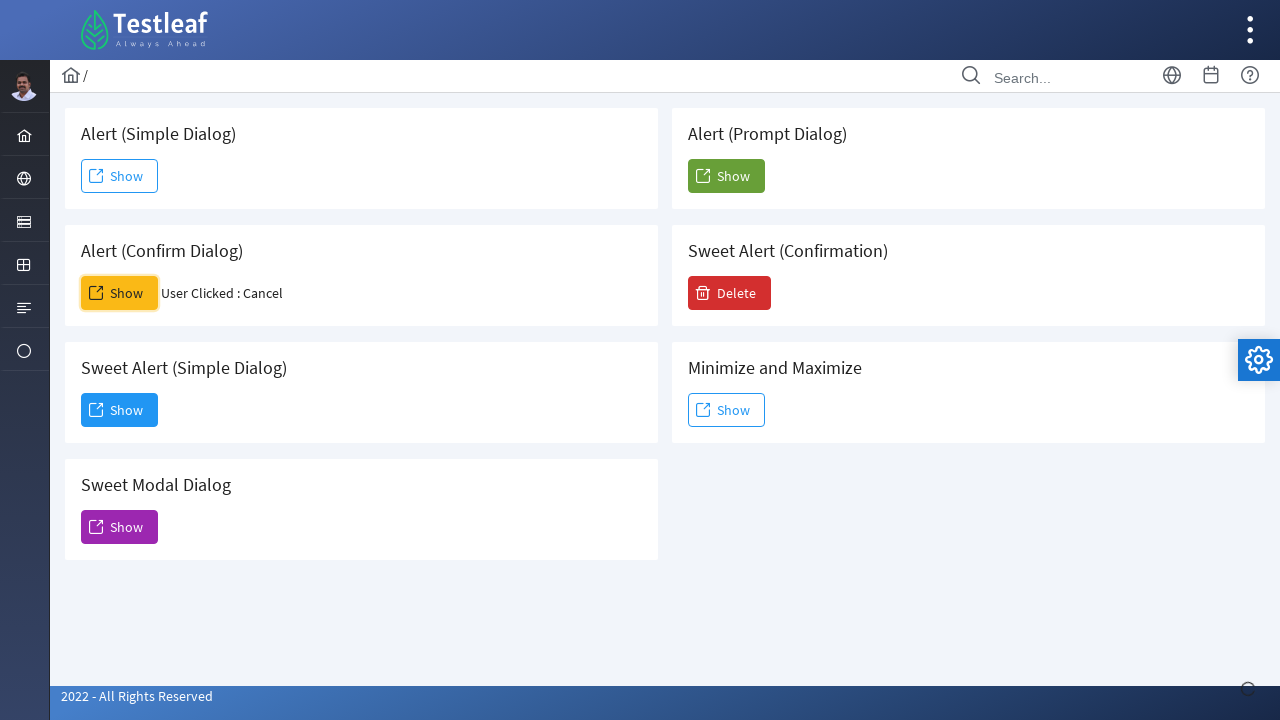

Set up dialog handler to accept alerts
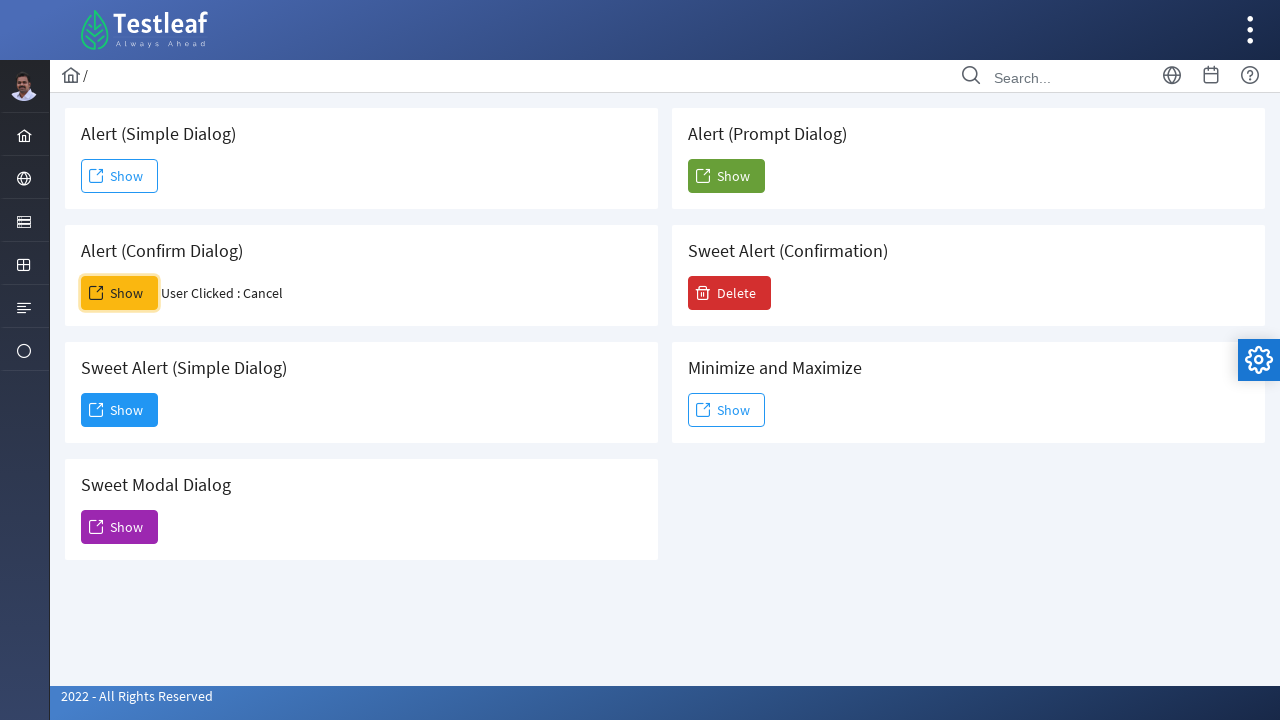

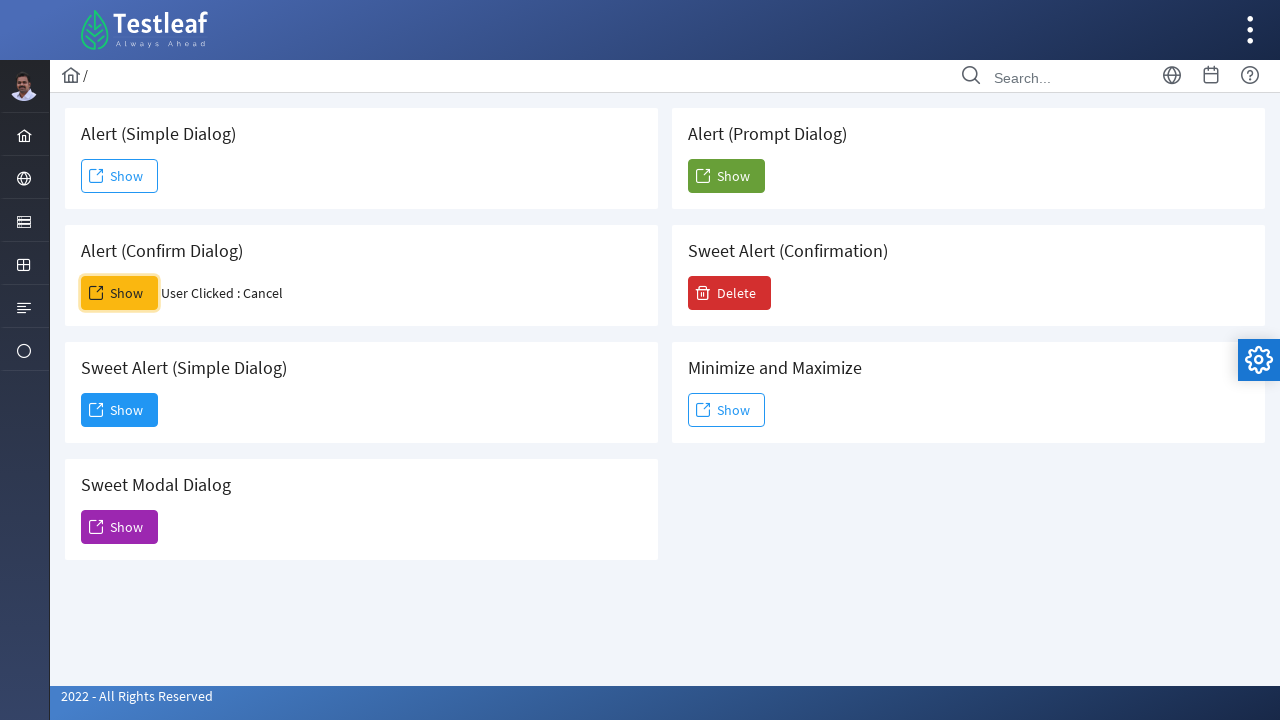